Tests AJAX functionality by clicking a button that triggers an asynchronous request and waiting for the success message to appear

Starting URL: http://www.uitestingplayground.com/ajax

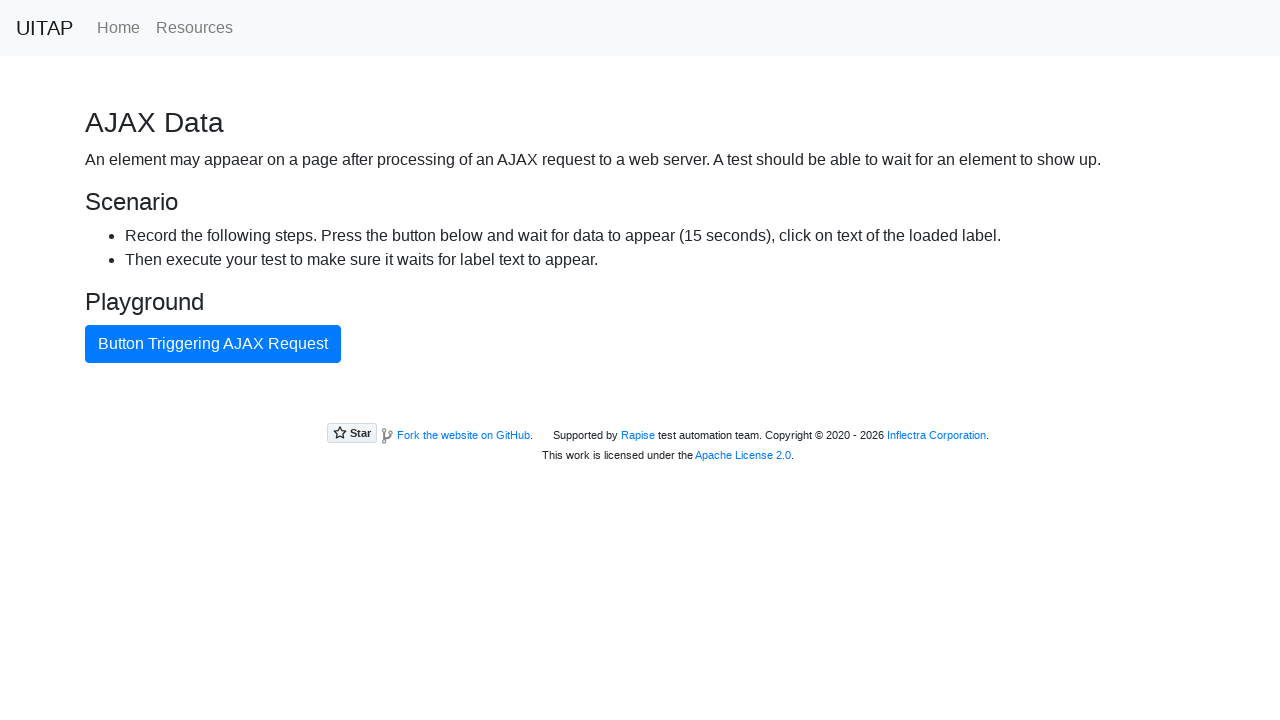

Clicked the AJAX button to trigger asynchronous request at (213, 344) on #ajaxButton
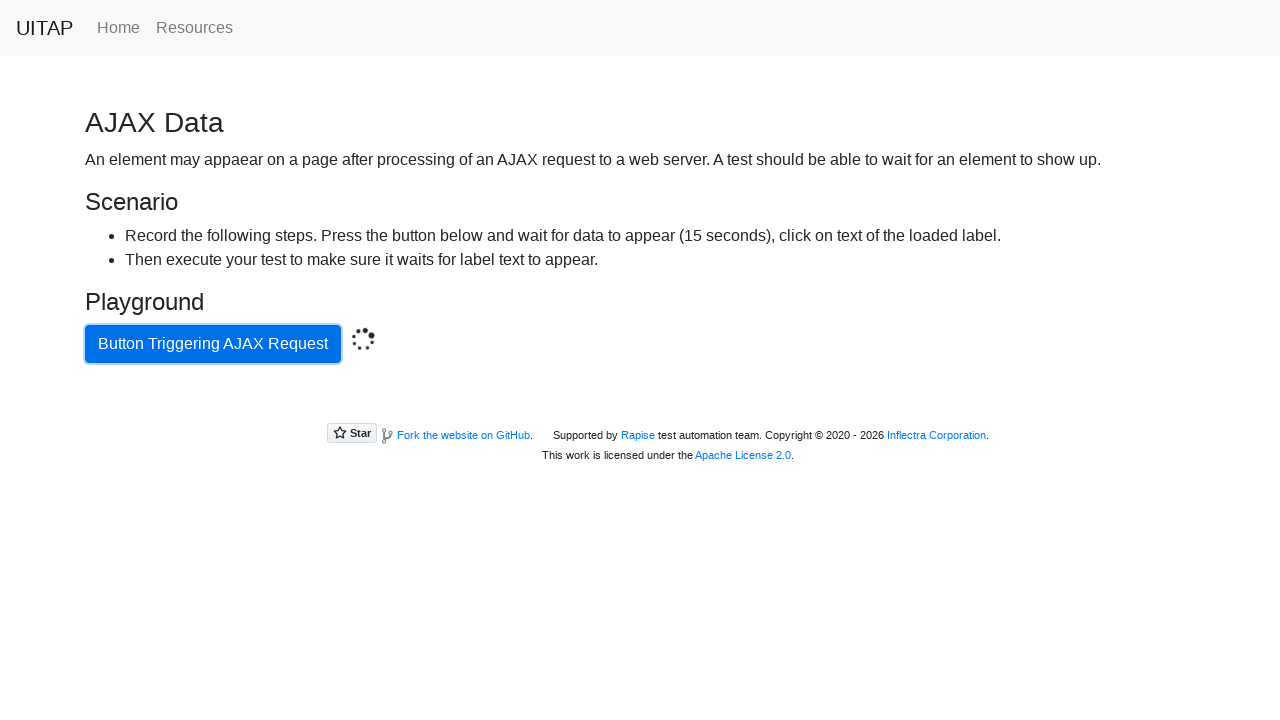

Success message appeared after AJAX request completed
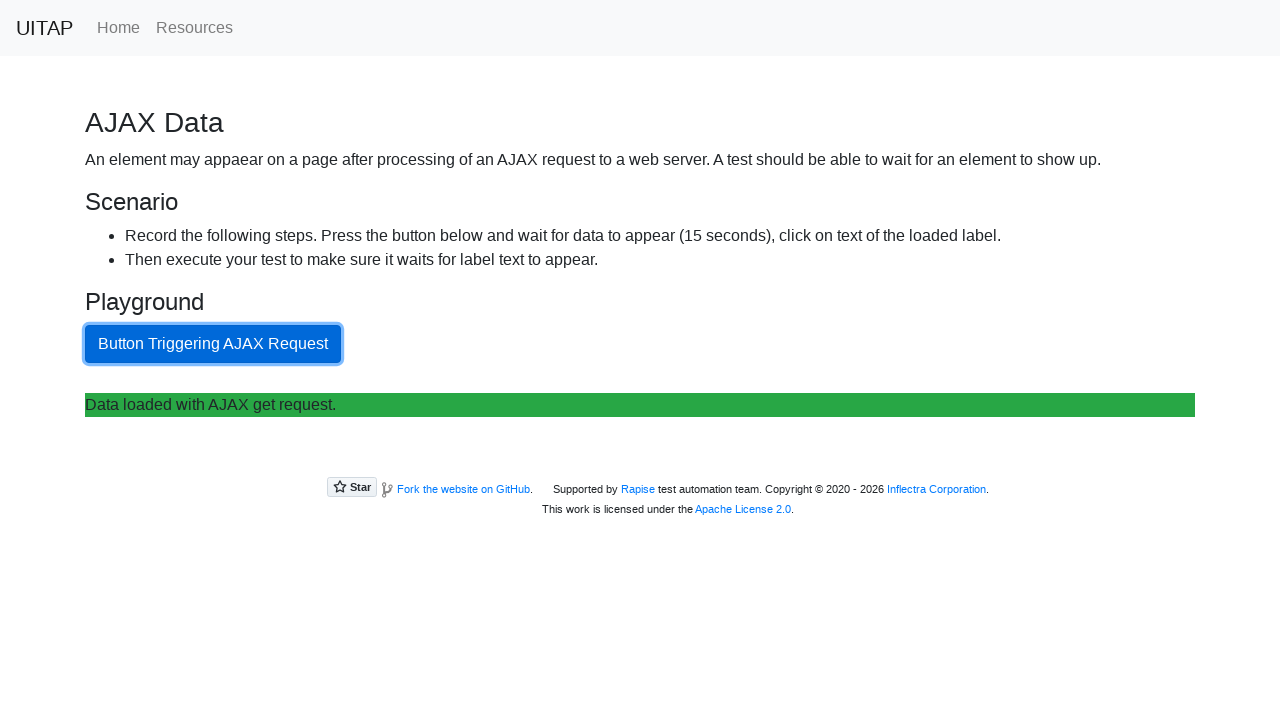

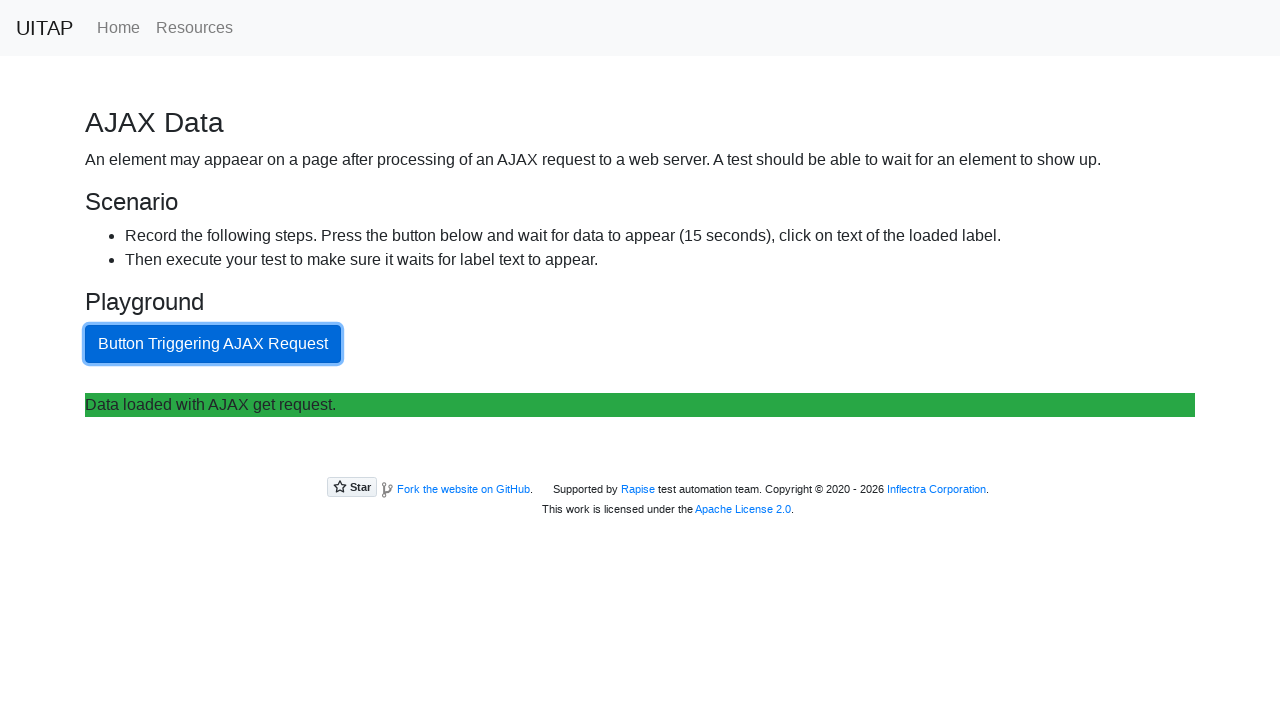